Tests the OpenCart registration form by filling in user details including first name, last name, email, telephone, password, and password confirmation fields.

Starting URL: https://naveenautomationlabs.com/opencart/index.php?route=account/register

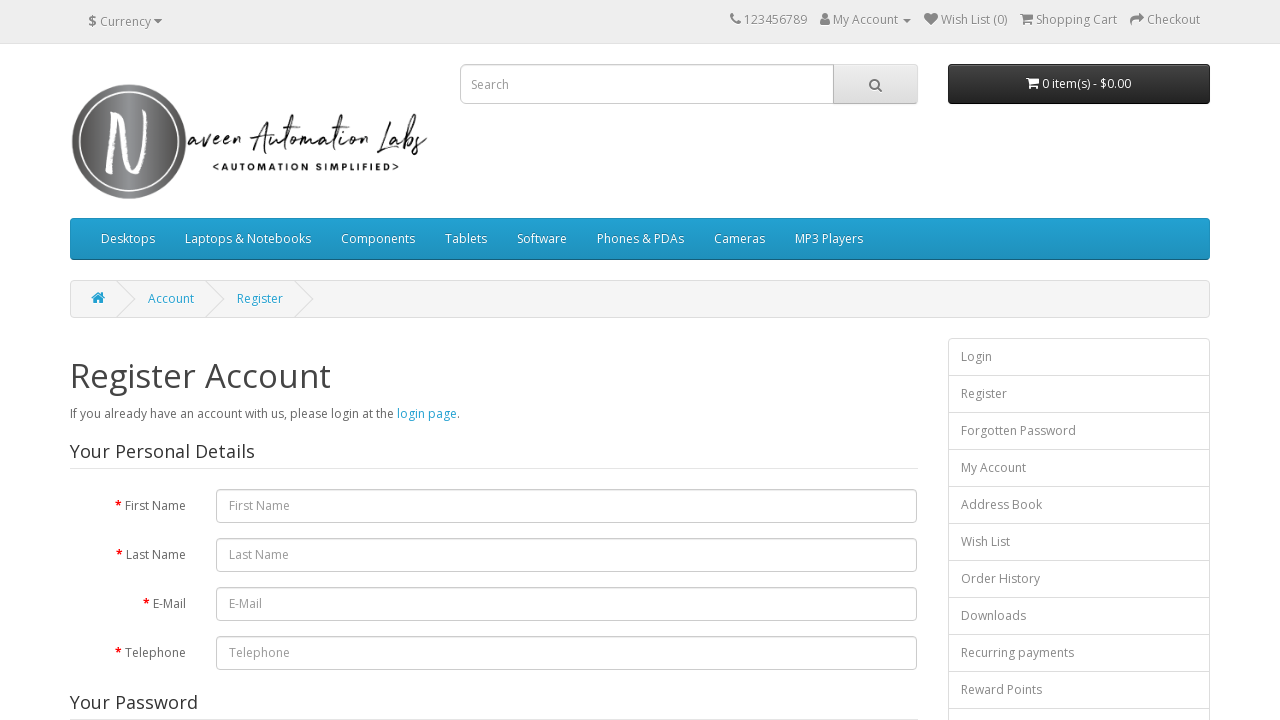

Filled first name field with 'Jennifer' on #input-firstname
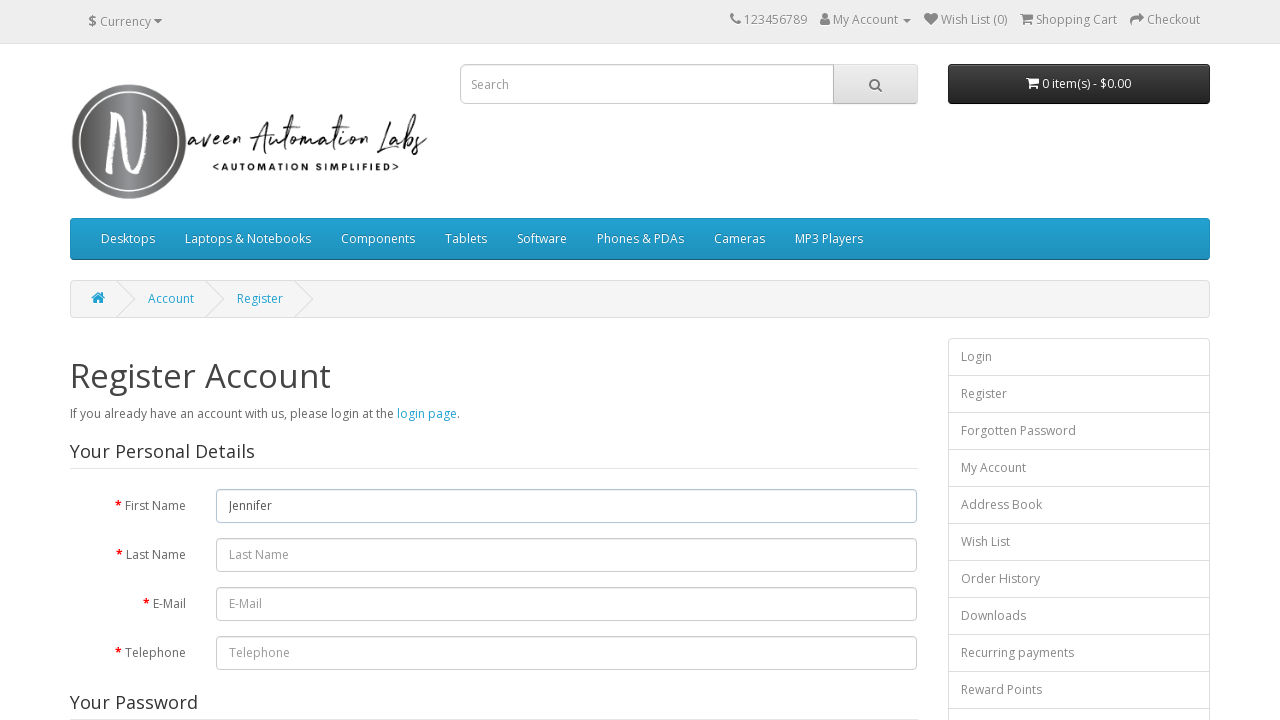

Filled last name field with 'Thompson' on #input-lastname
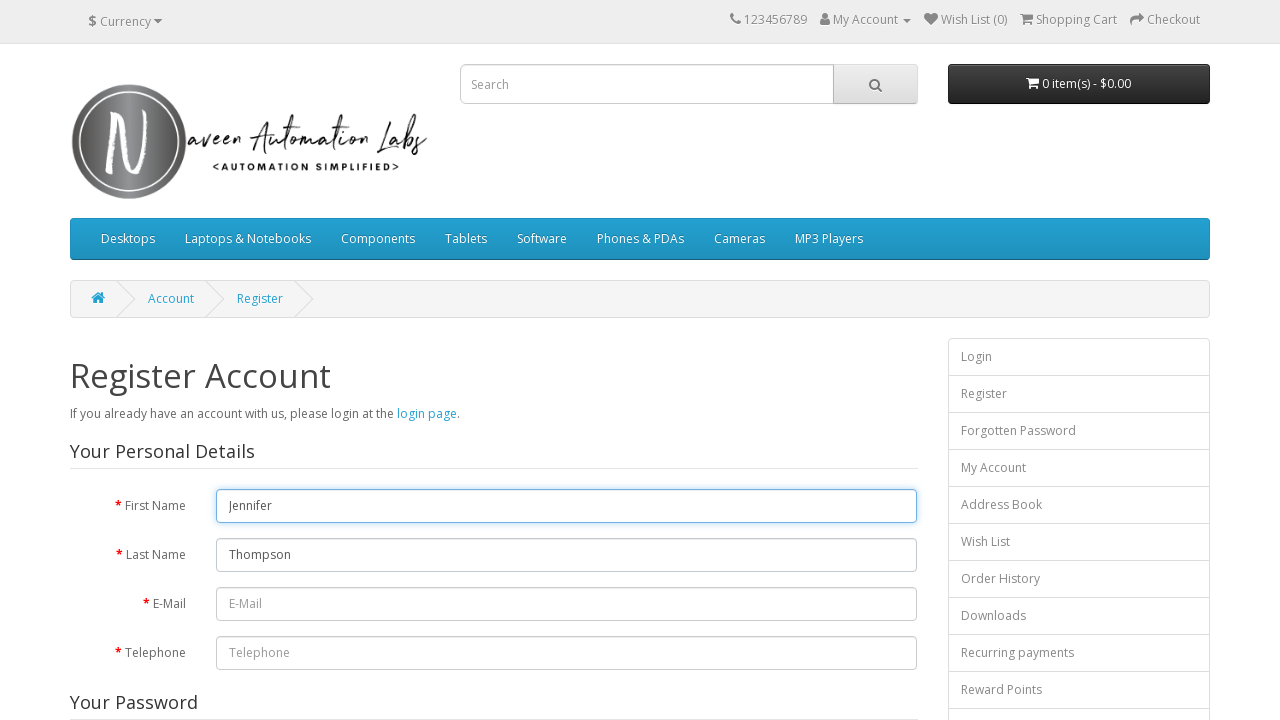

Filled email field with 'jennifer.thompson2024@example.com' on #input-email
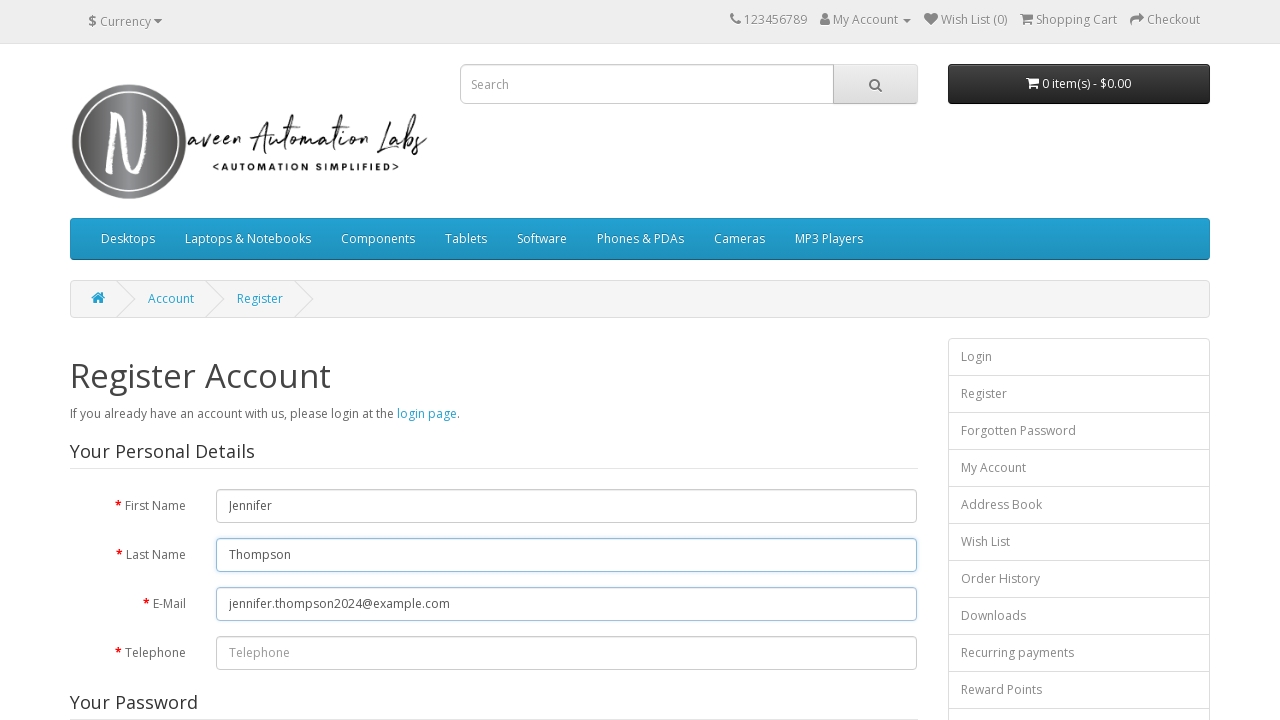

Filled telephone field with '5551234567' on #input-telephone
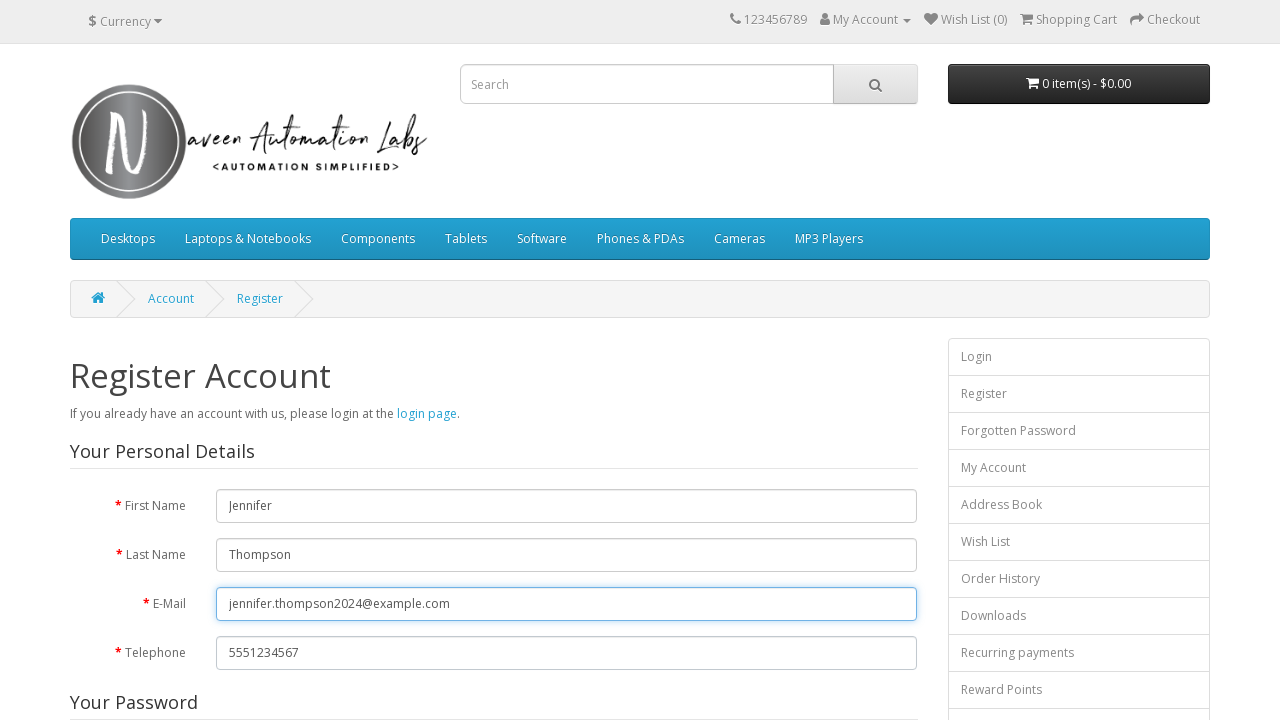

Filled password field with 'SecurePass456' on #input-password
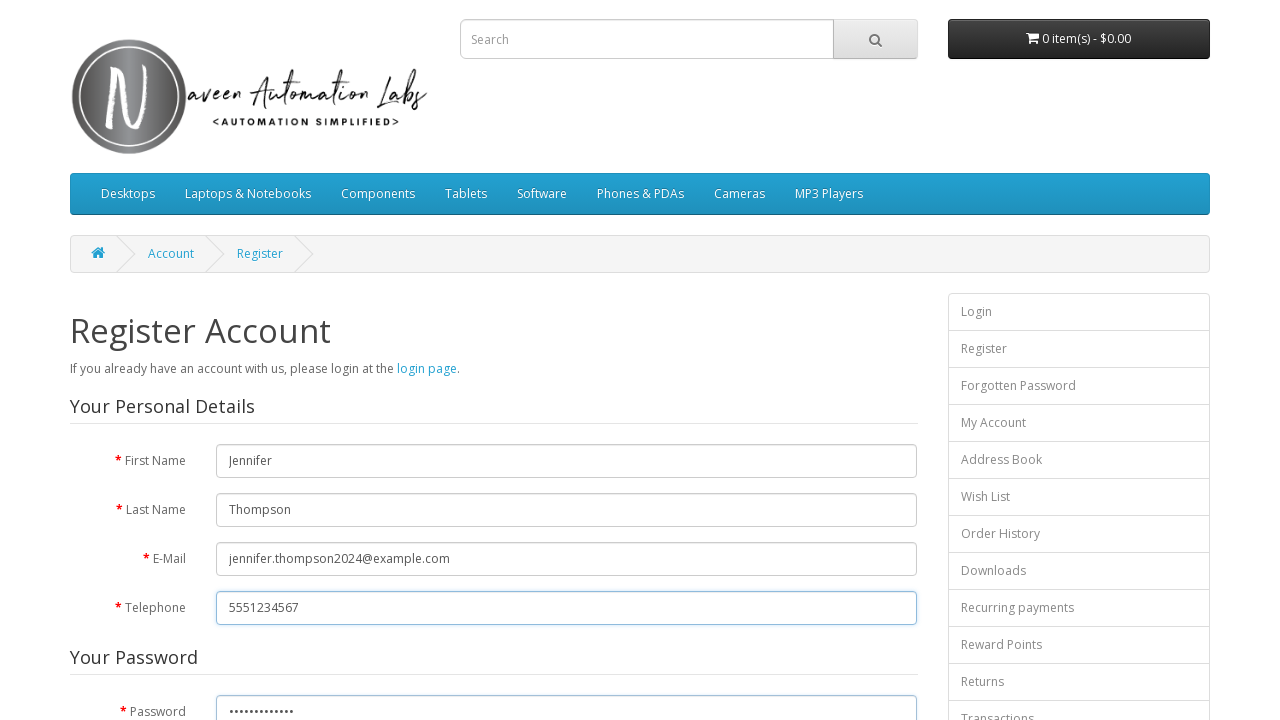

Filled confirm password field with 'SecurePass456' on #input-confirm
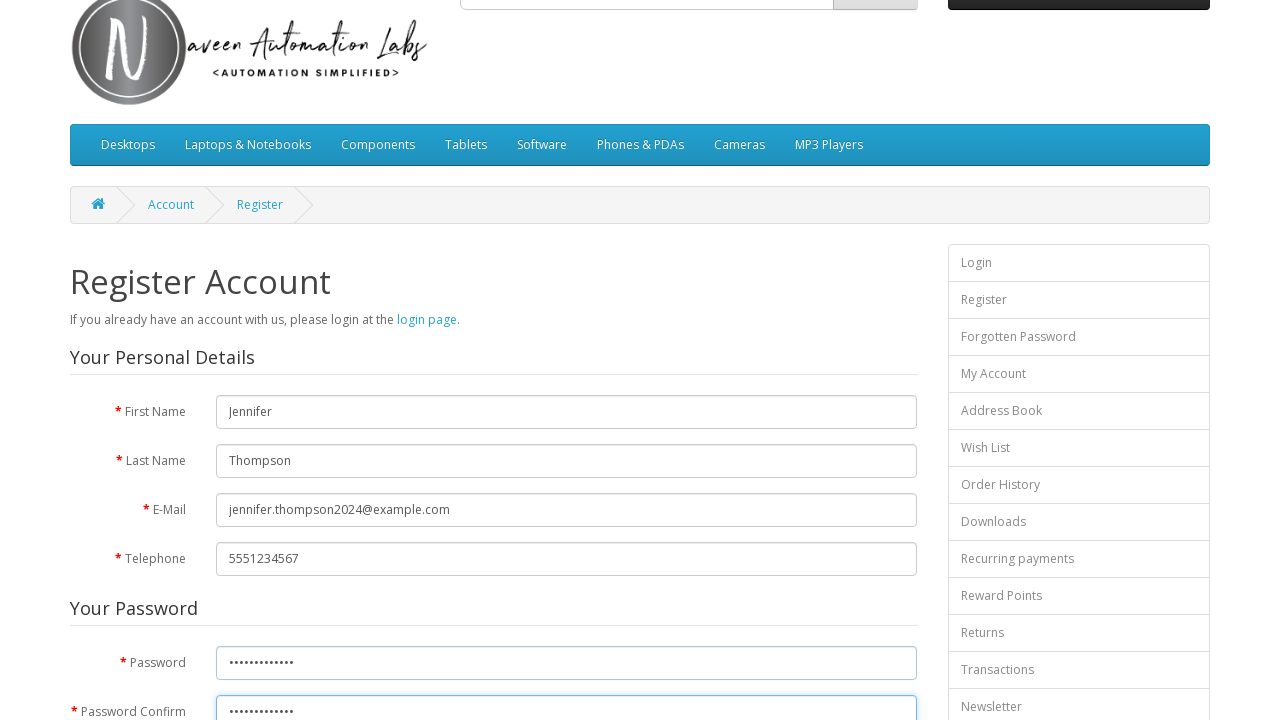

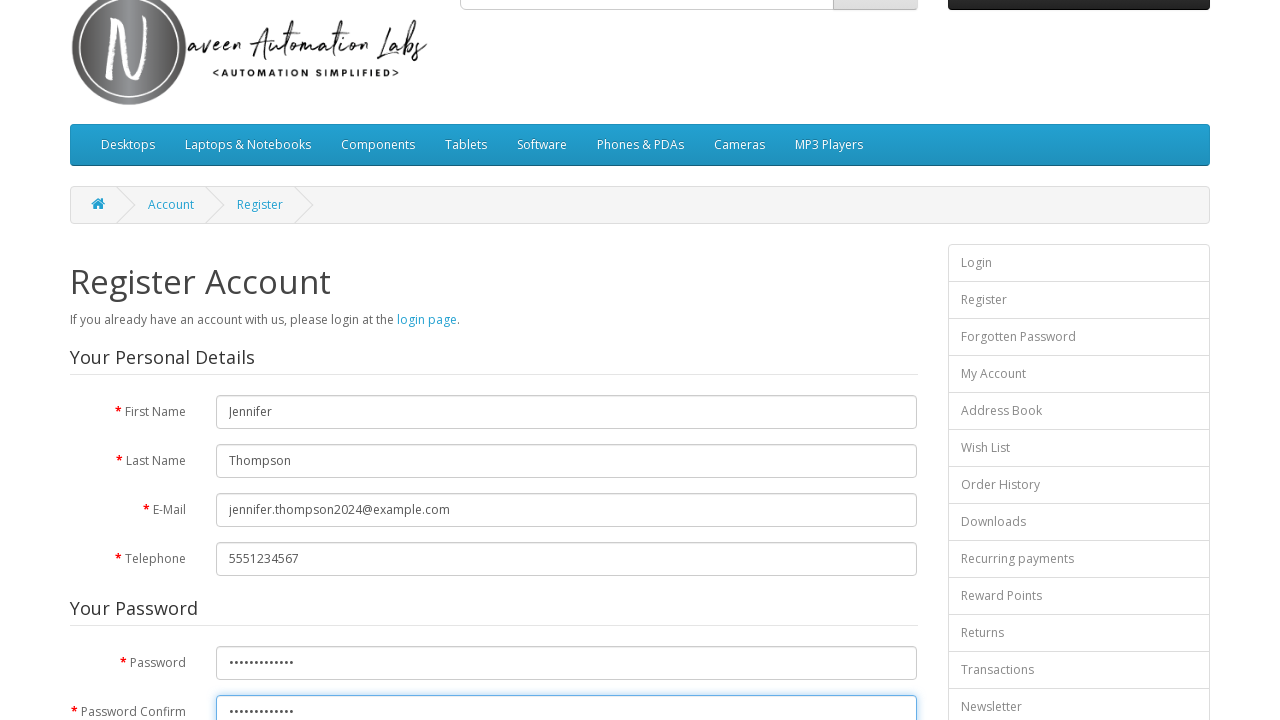